Navigates to Flipkart homepage and maximizes the browser window. This is a basic browser initialization test.

Starting URL: https://www.flipkart.com

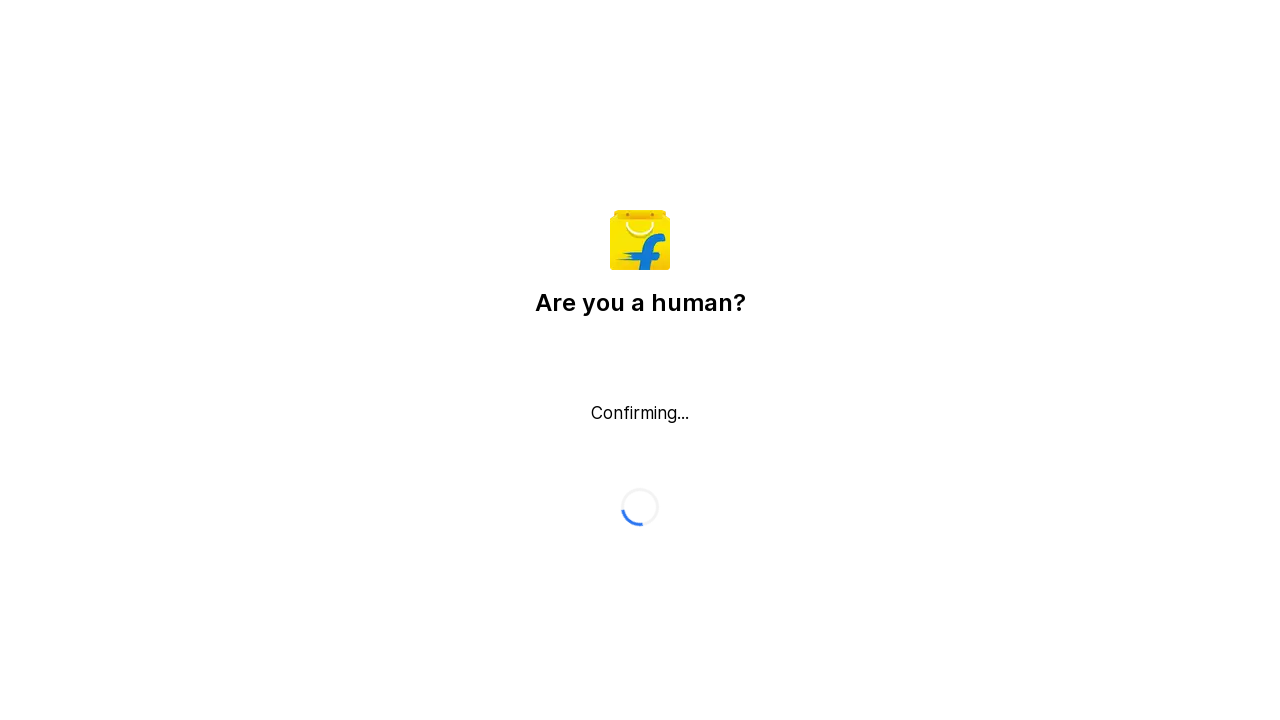

Waited for Flipkart homepage to load (domcontentloaded state)
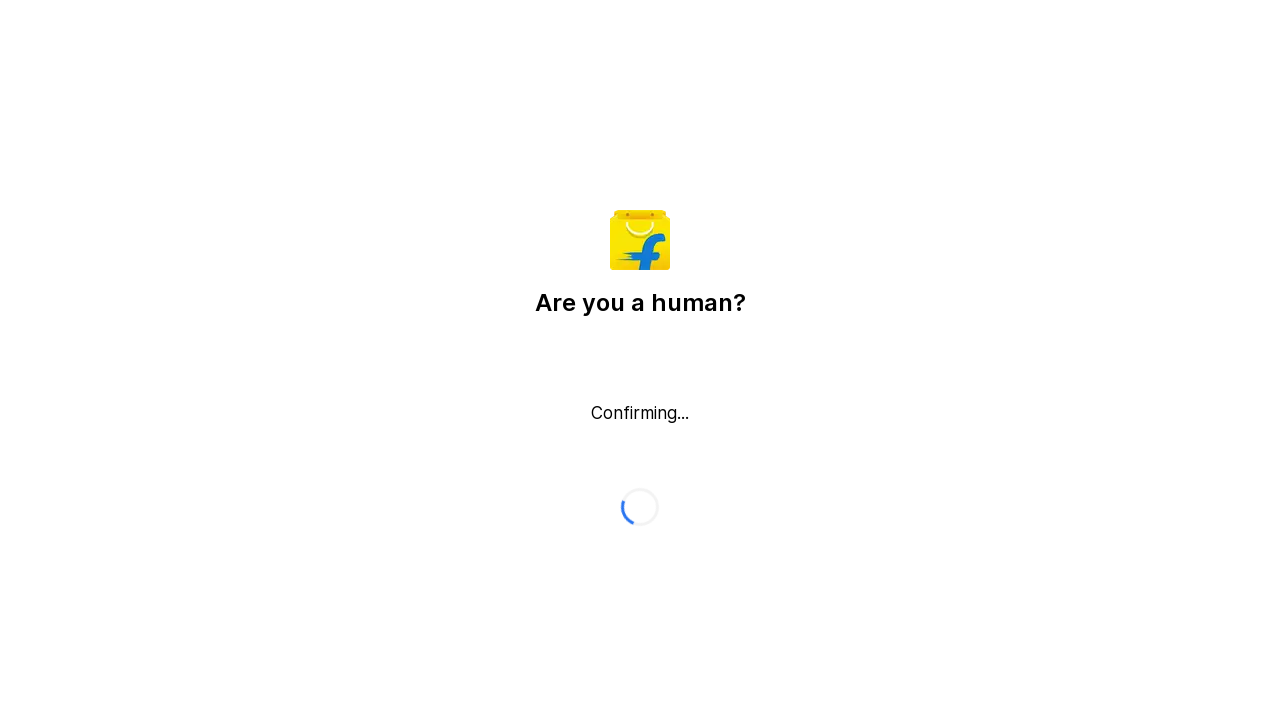

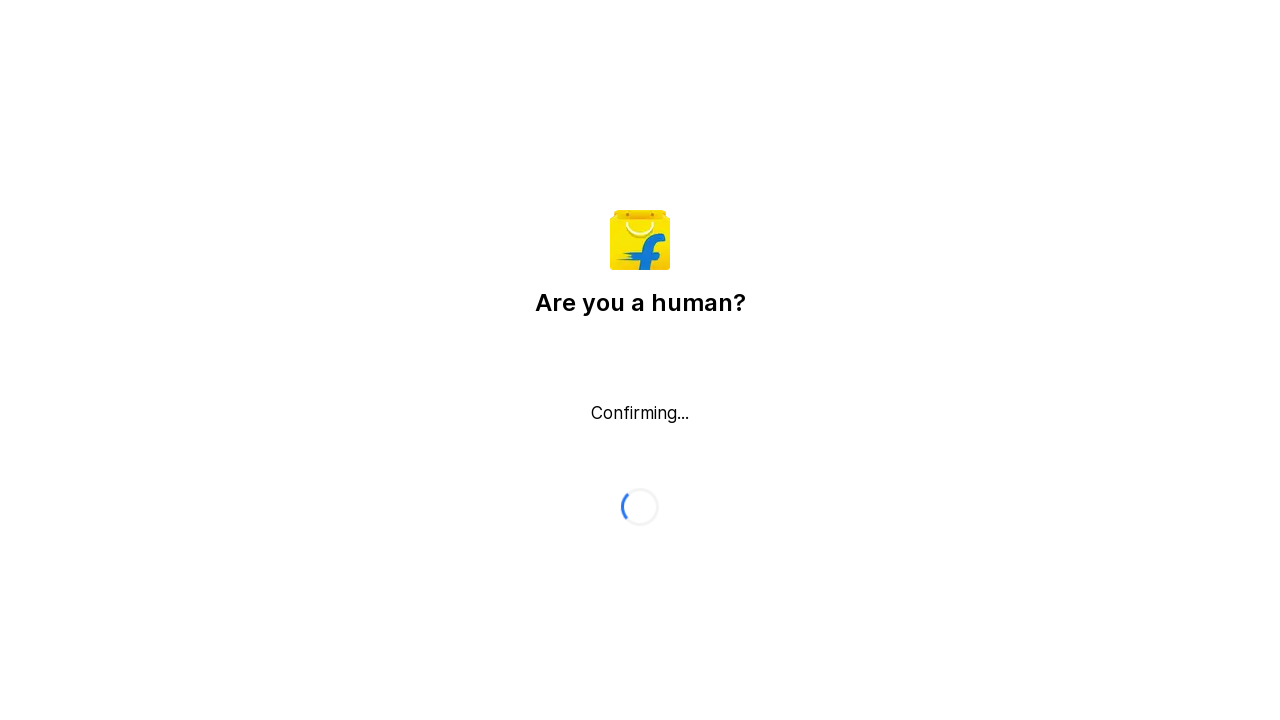